Switches to second iframe and enters login credentials

Starting URL: https://seleniumui.moderntester.pl/iframes.php

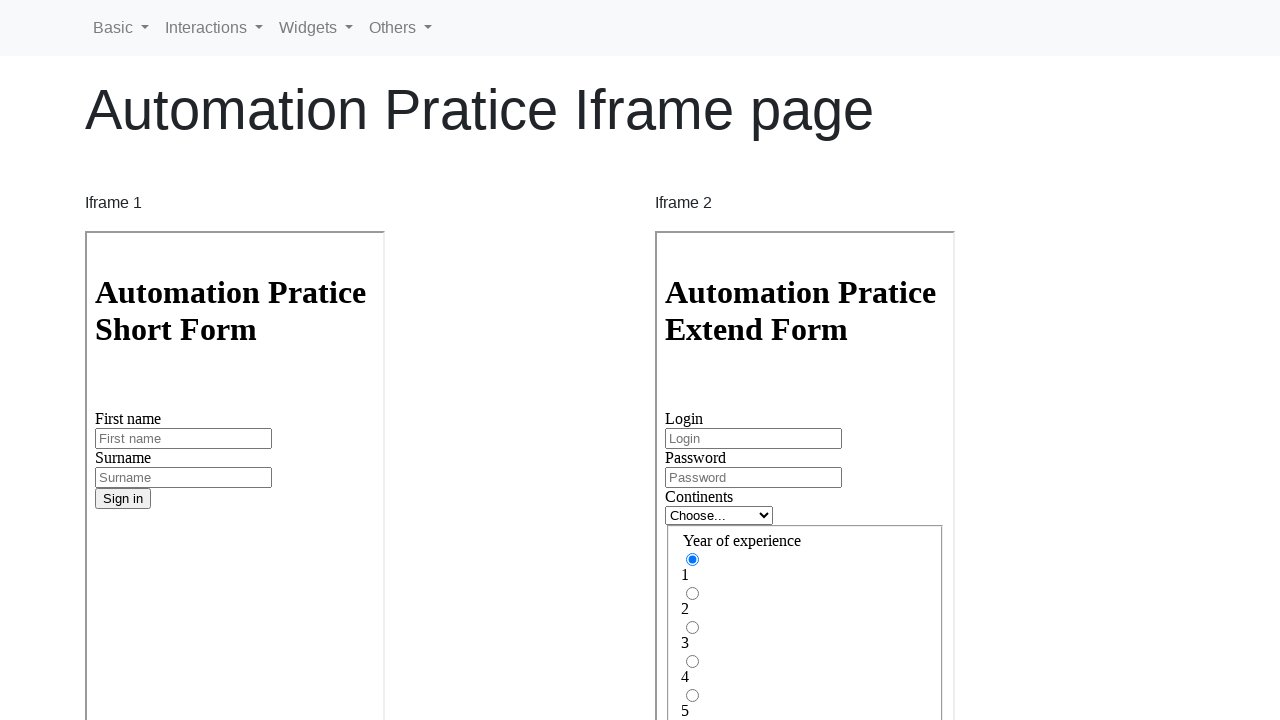

Located second iframe on the page
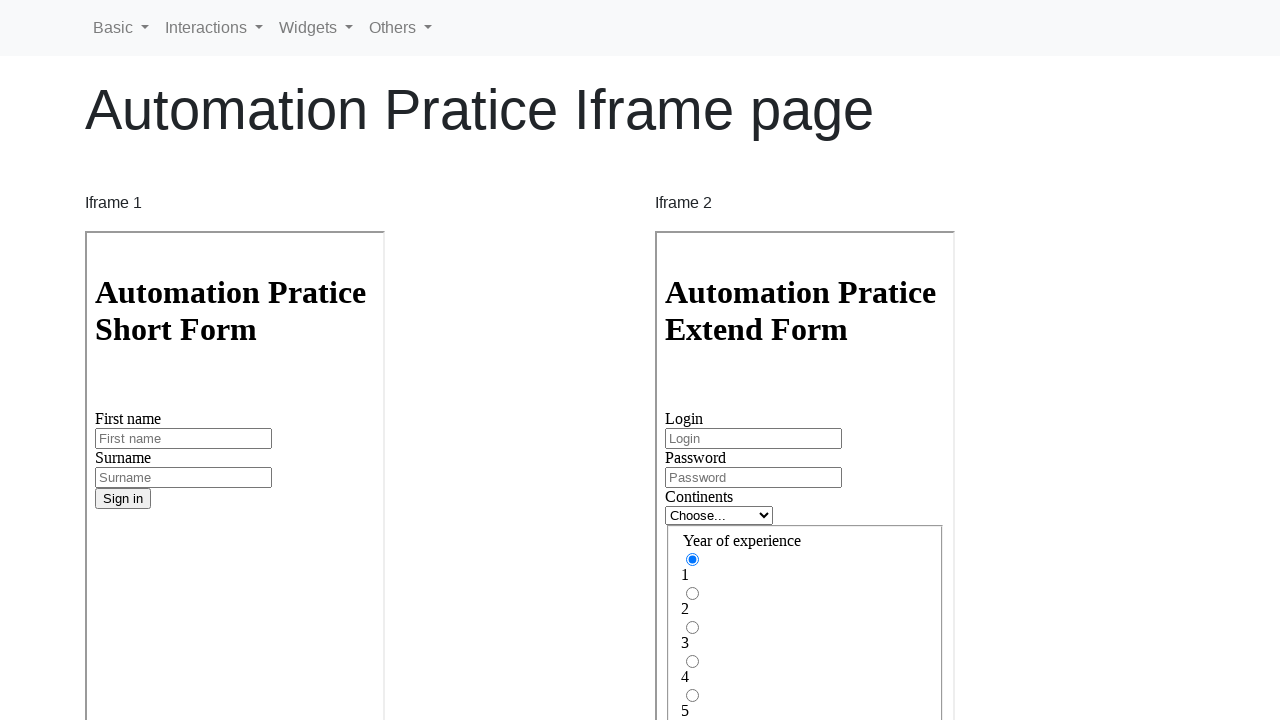

Entered login credentials 'Login123' in the login field on iframe >> nth=1 >> internal:control=enter-frame >> input#inputLogin
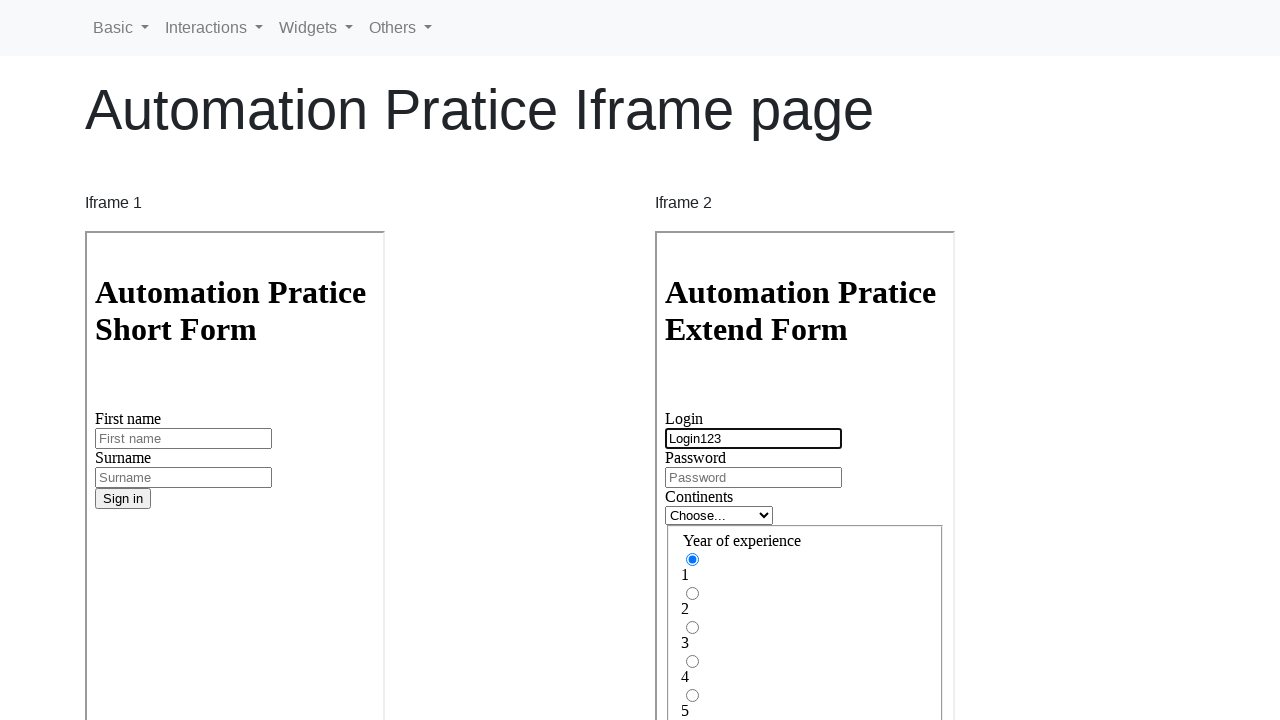

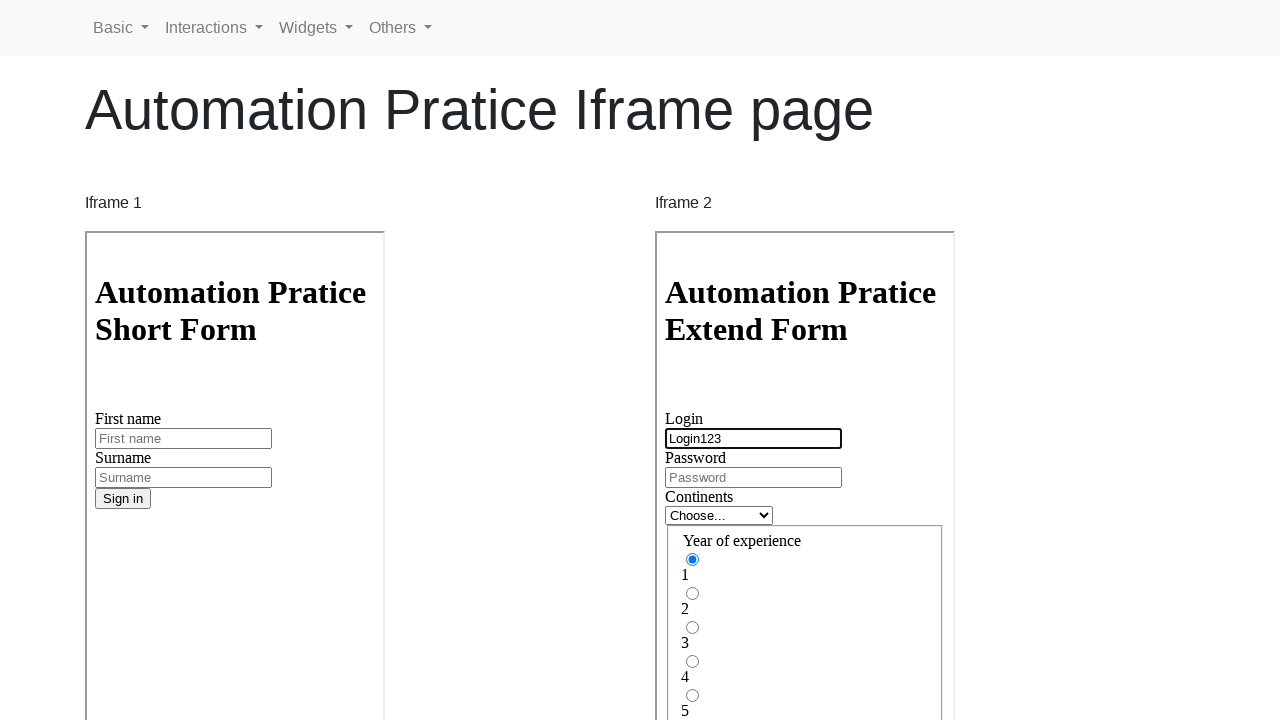